Navigates to YouTube and verifies the page title

Starting URL: https://youtube.com

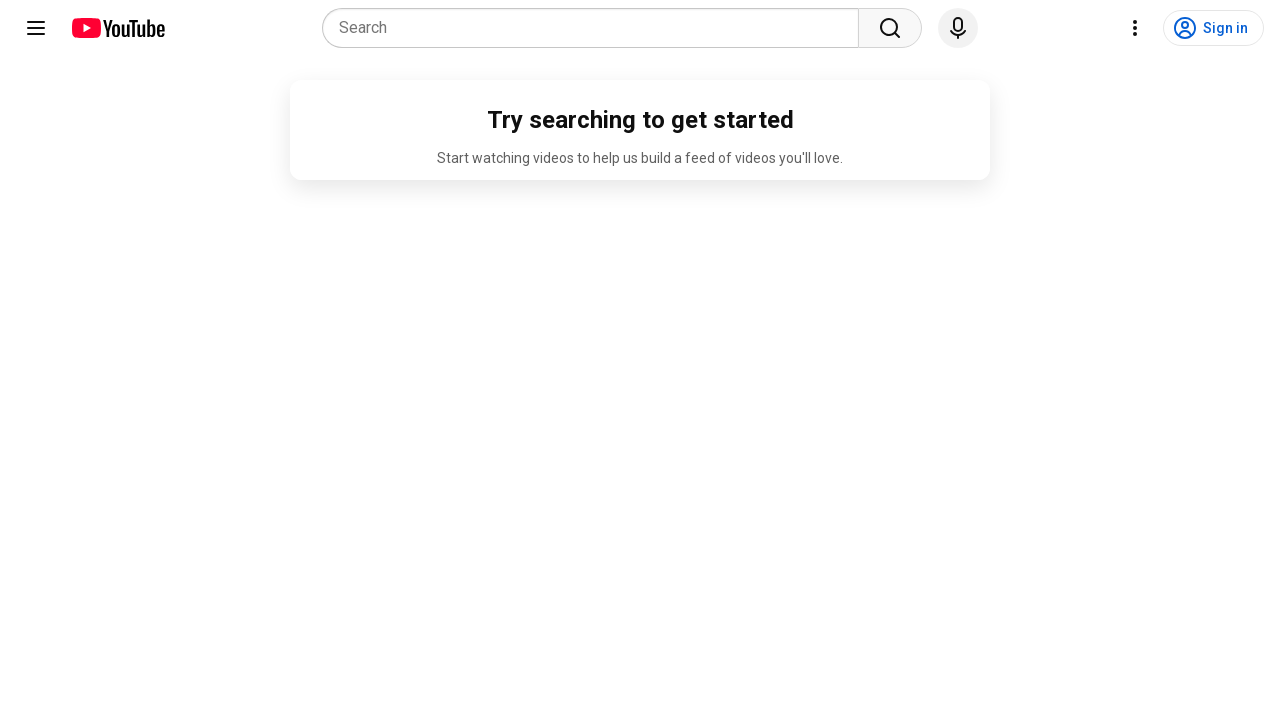

Navigated to YouTube homepage
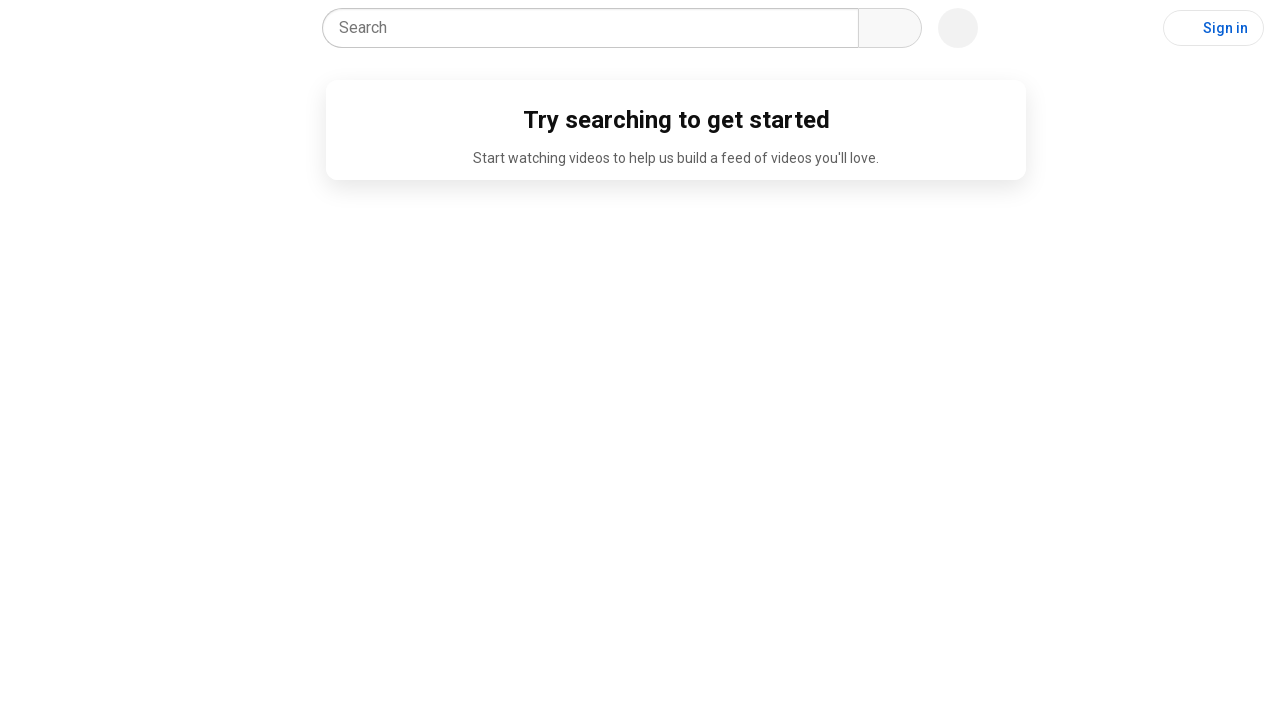

Page loaded - DOM content ready
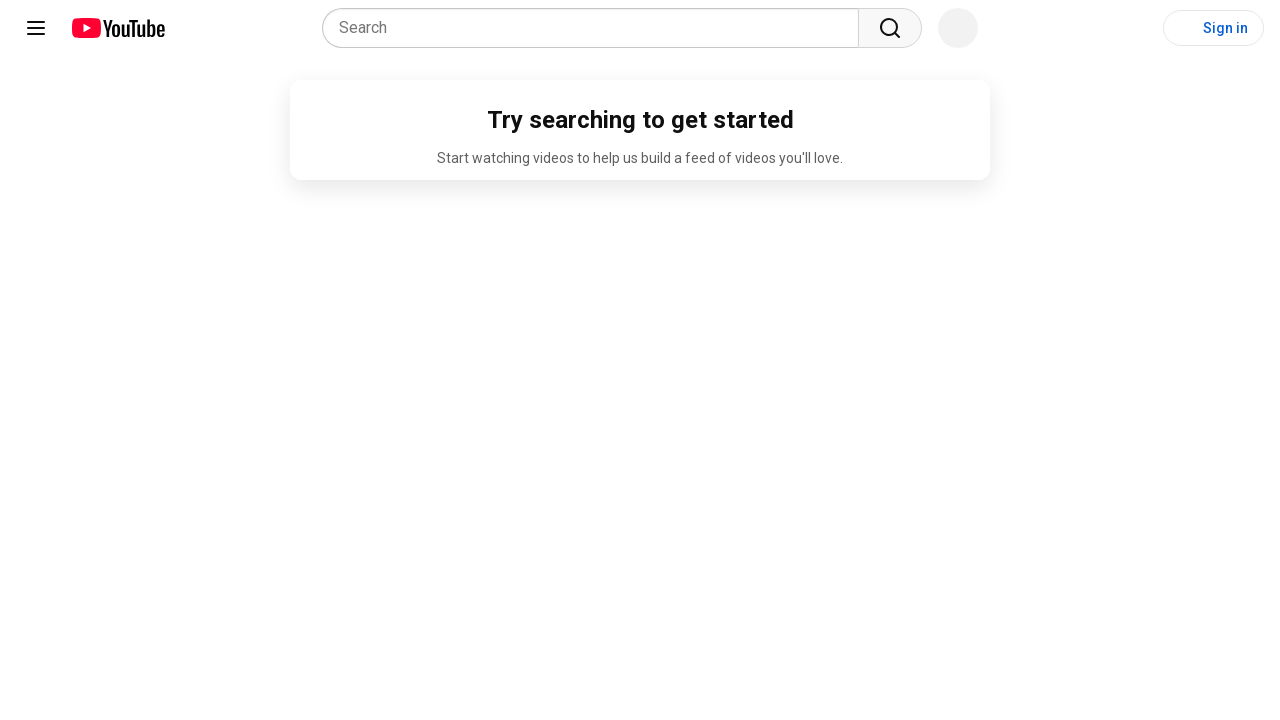

Verified page title contains 'YouTube': YouTube
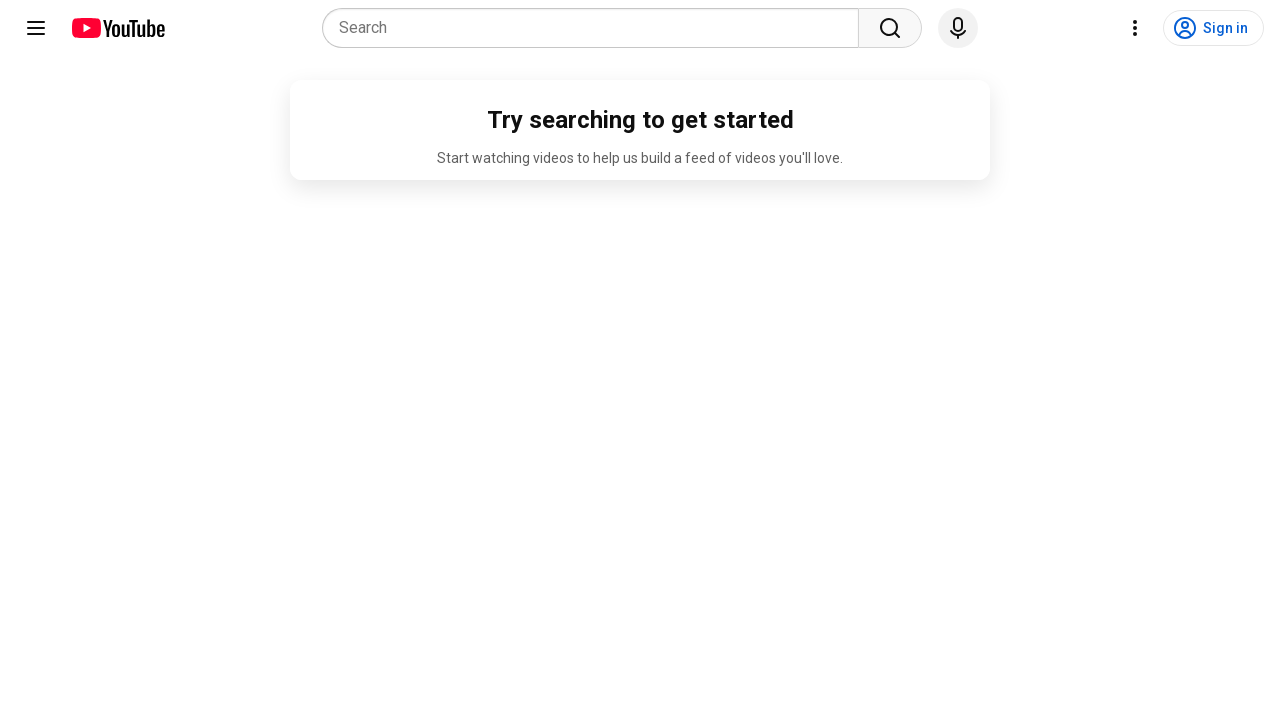

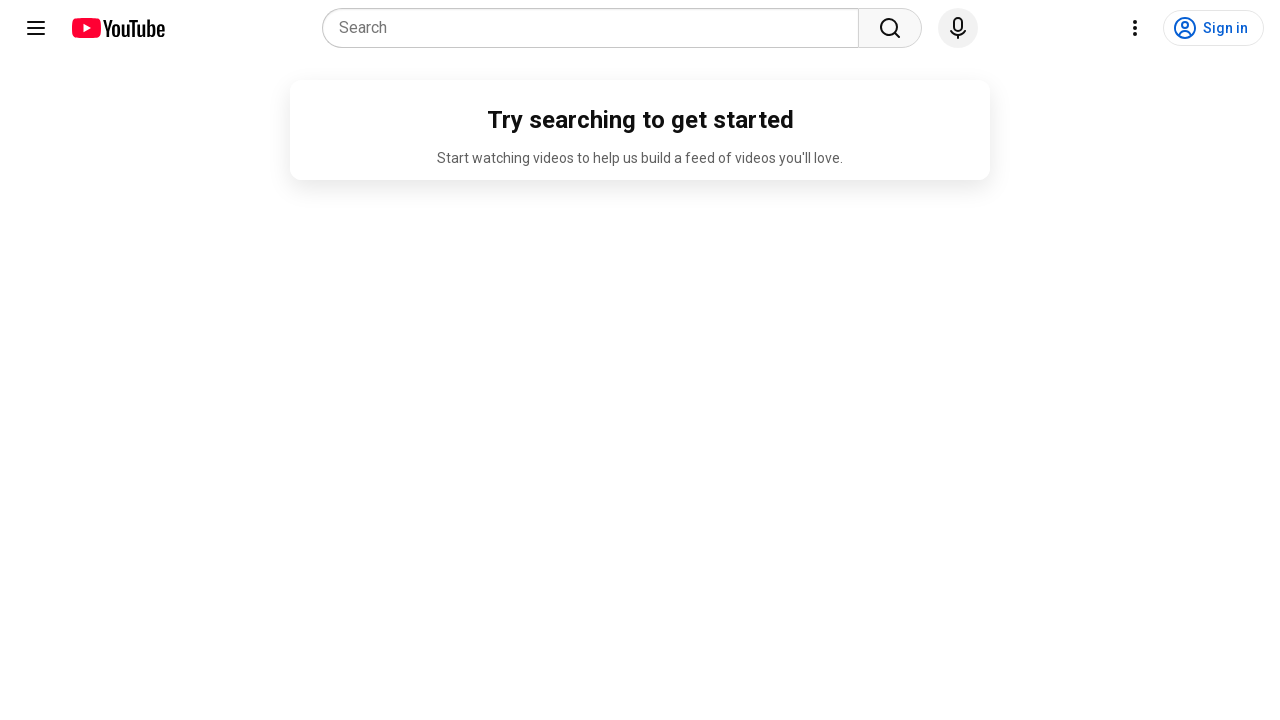